Navigates to the-internet.herokuapp.com and clicks on the last link on the page, demonstrating basic navigation and clicking functionality.

Starting URL: http://the-internet.herokuapp.com

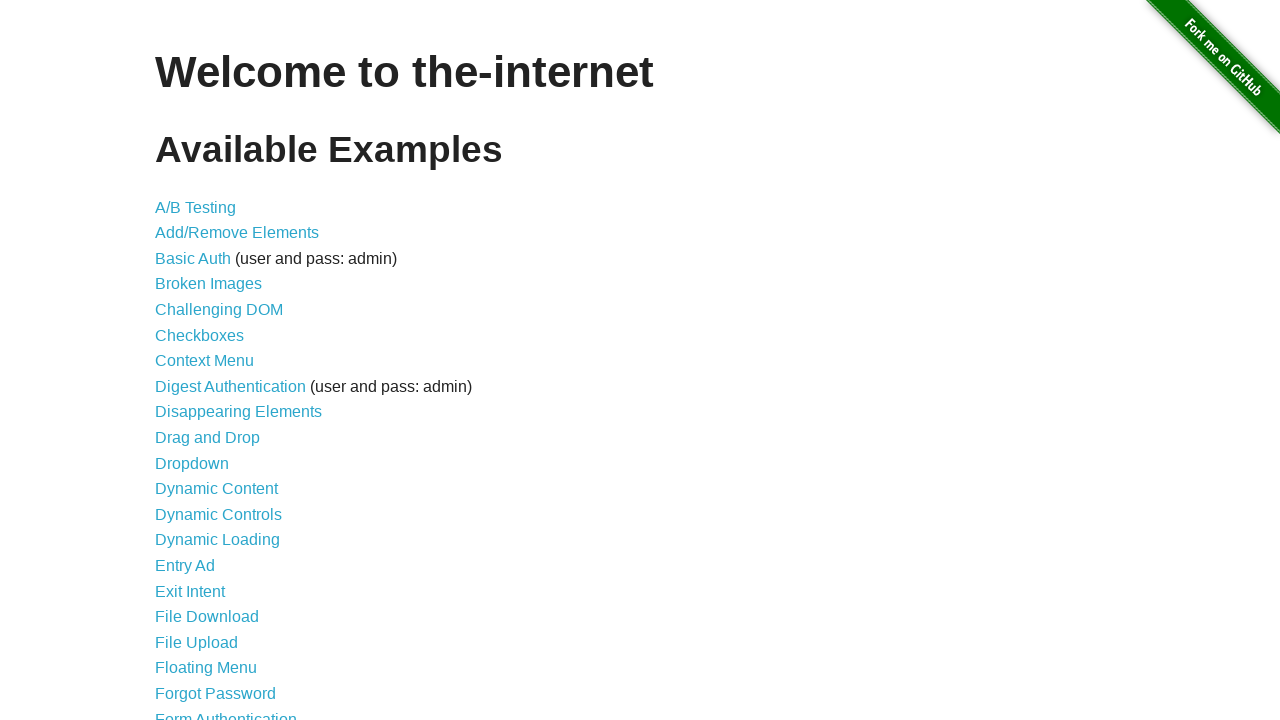

Navigated to http://the-internet.herokuapp.com
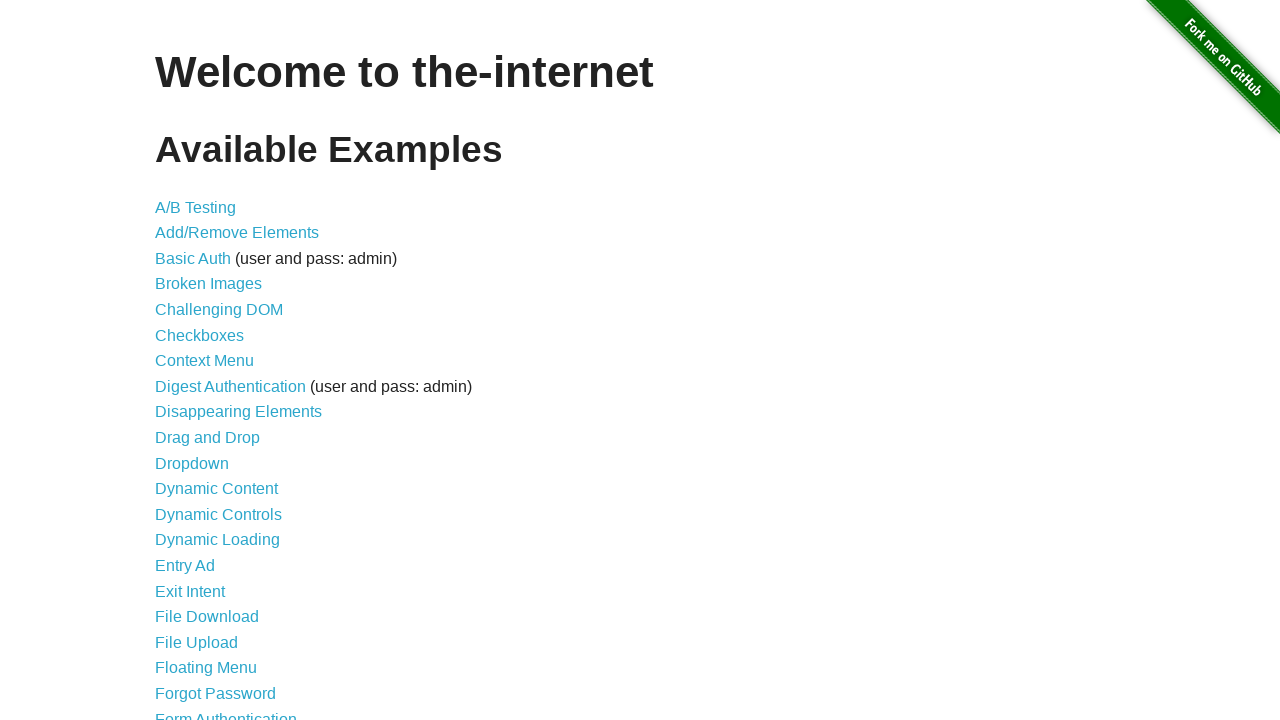

Clicked the last link on the page at (684, 711) on a >> nth=-1
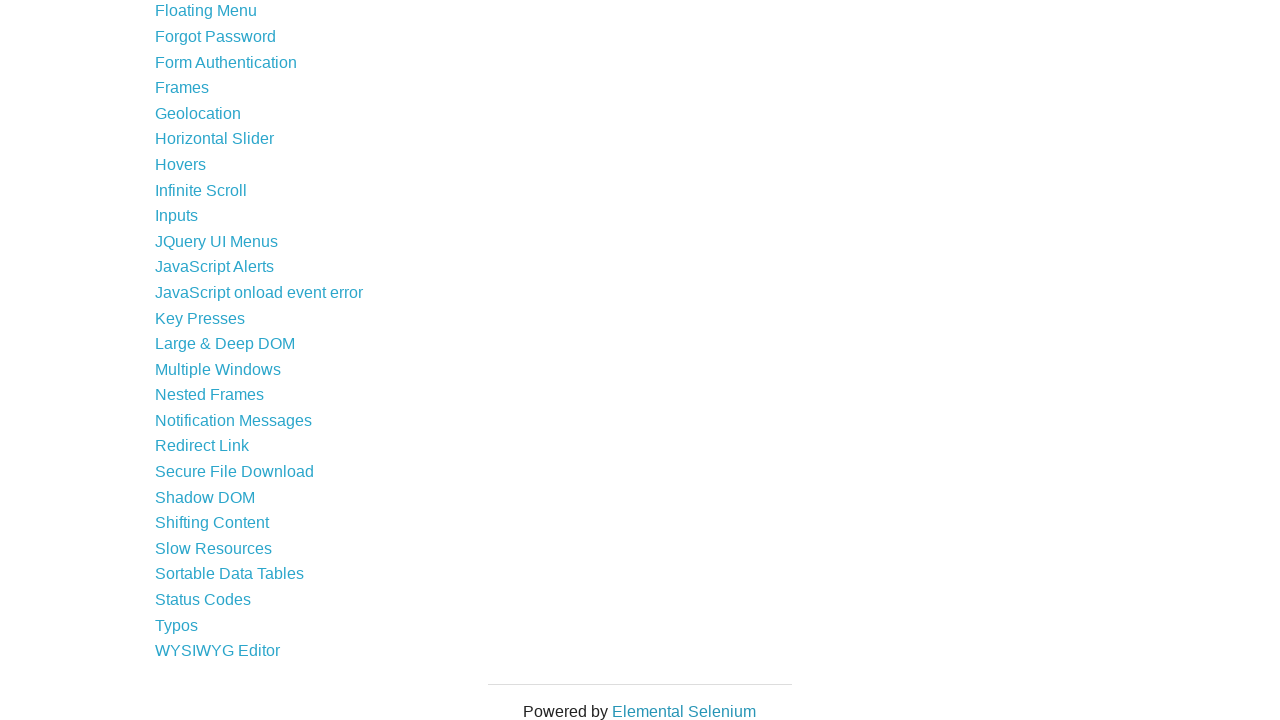

Navigation completed and network idle
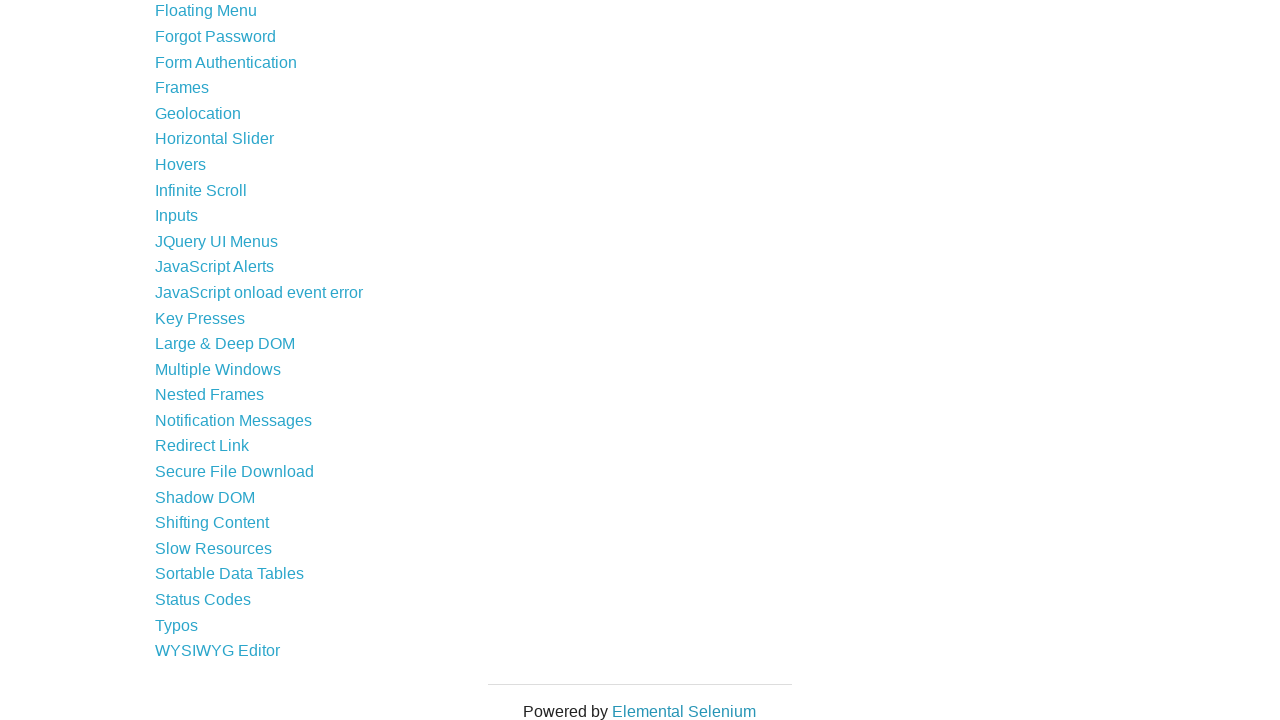

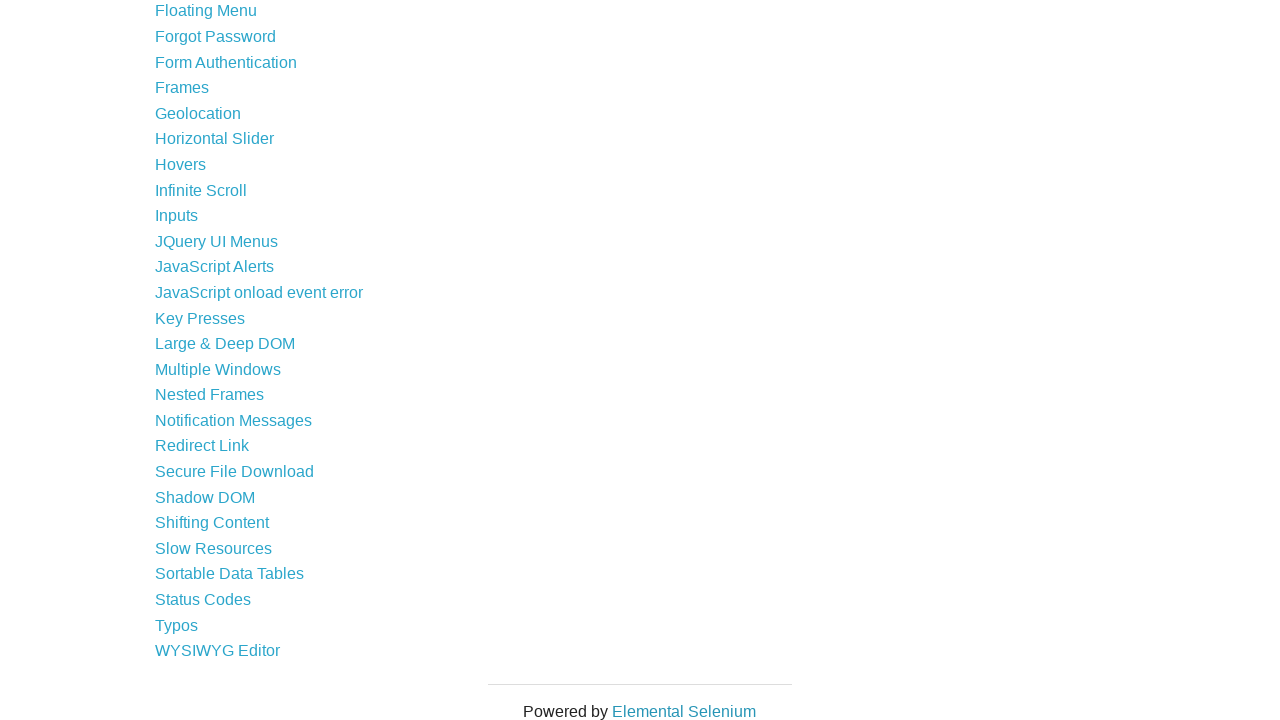